Tests browser window handling on DemoQA by navigating to Alerts, Frame & Windows section, clicking Browser Windows menu, opening a new tab, verifying content on the new tab, and switching back to the original tab.

Starting URL: https://demoqa.com/

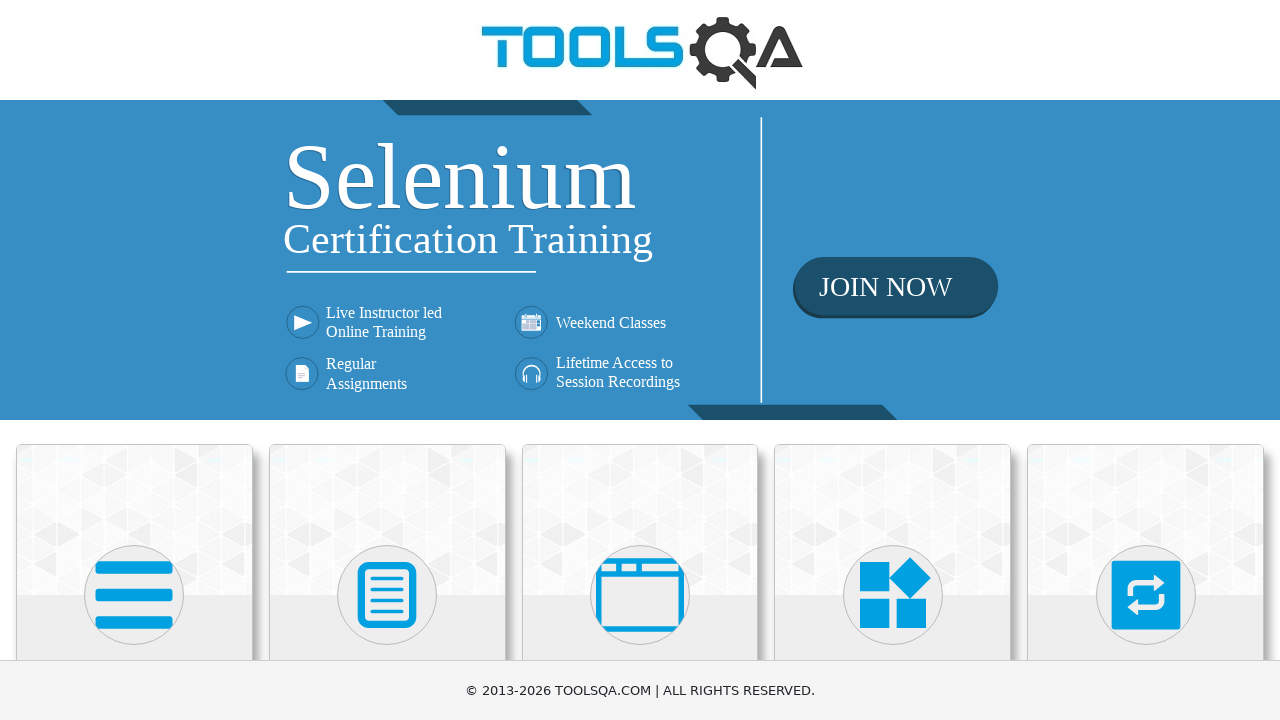

Pressed ArrowDown to scroll down
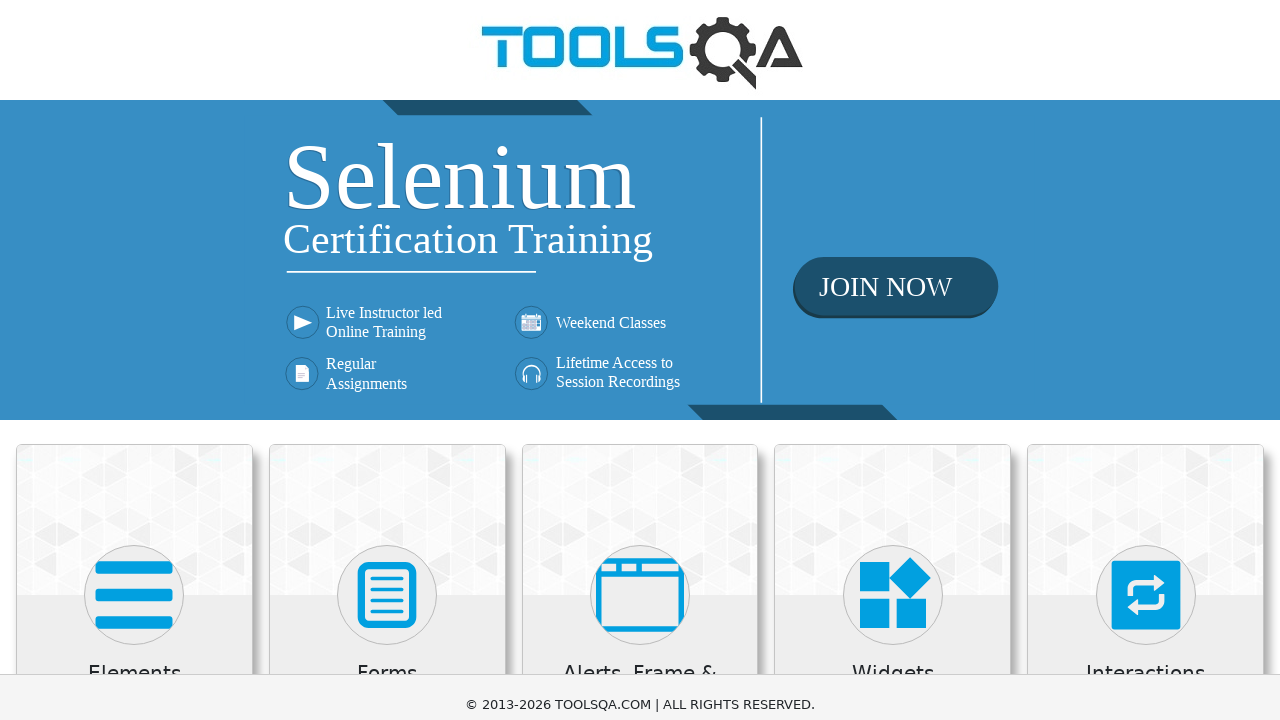

Pressed ArrowDown again to scroll down further
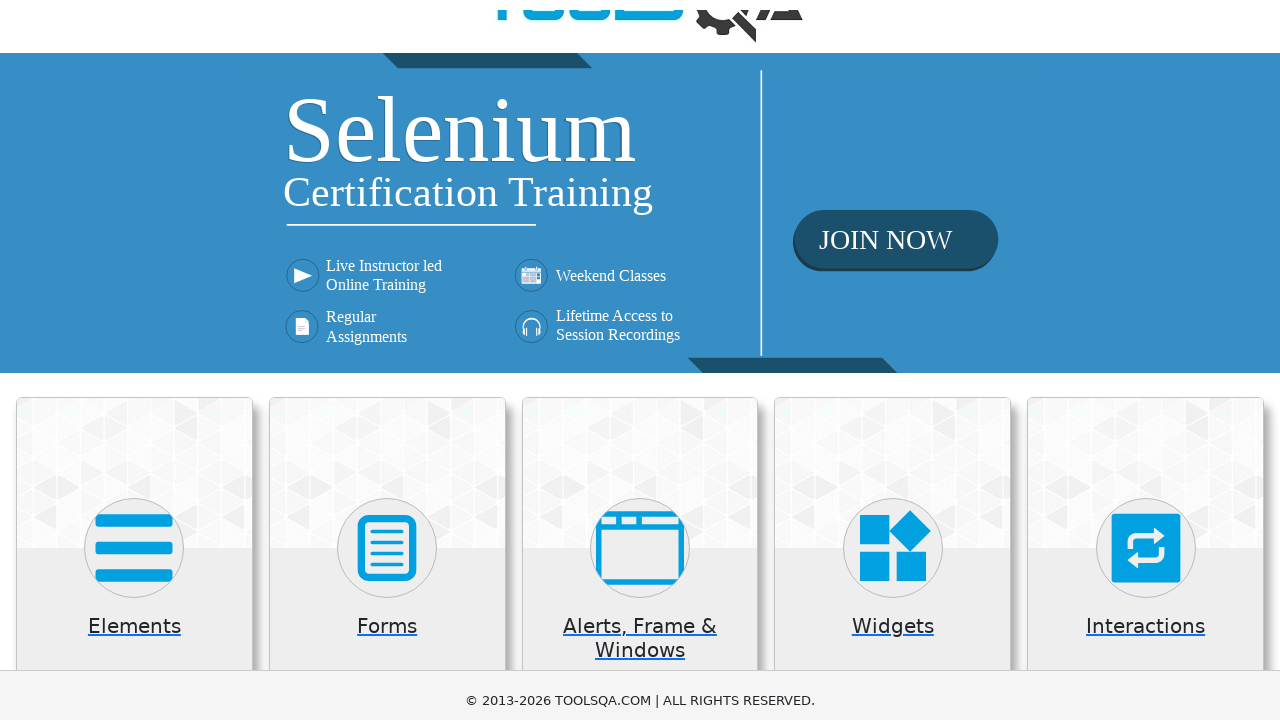

Clicked on 'Alerts, Frame & Windows' button at (640, 605) on text=Alerts, Frame & Windows
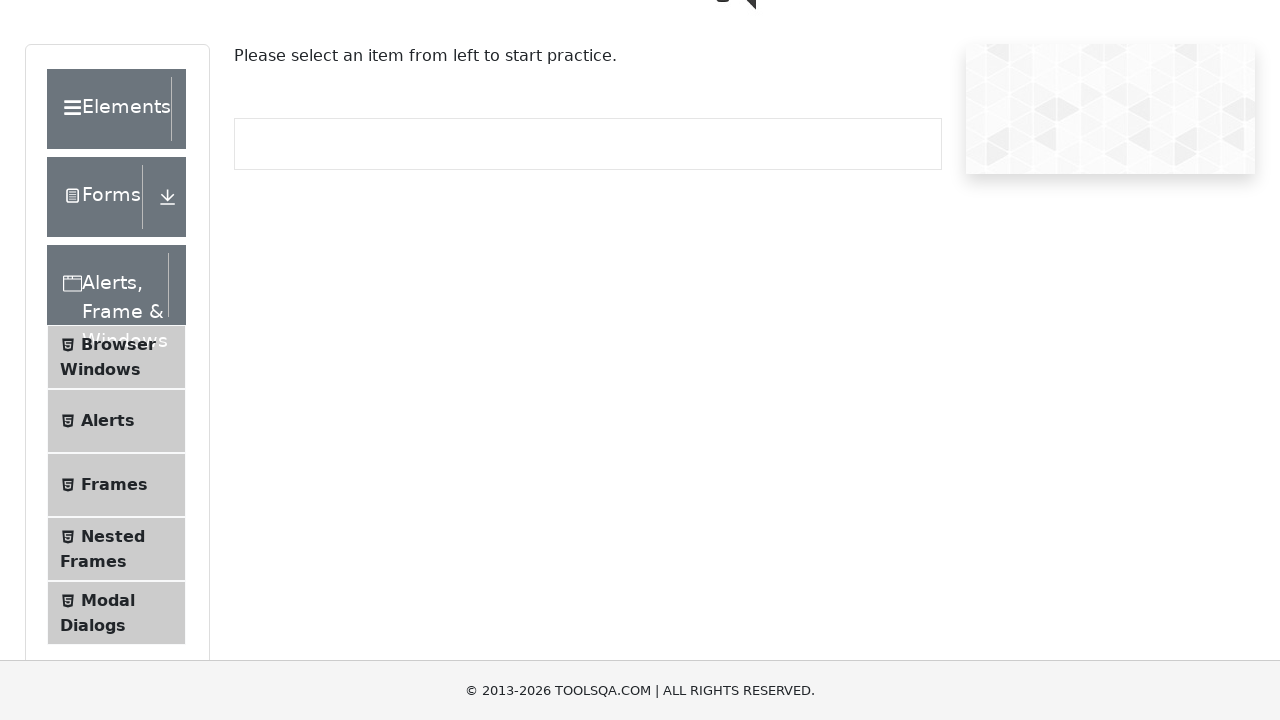

Verified instruction text 'Please select an item from left to start practice.' is visible
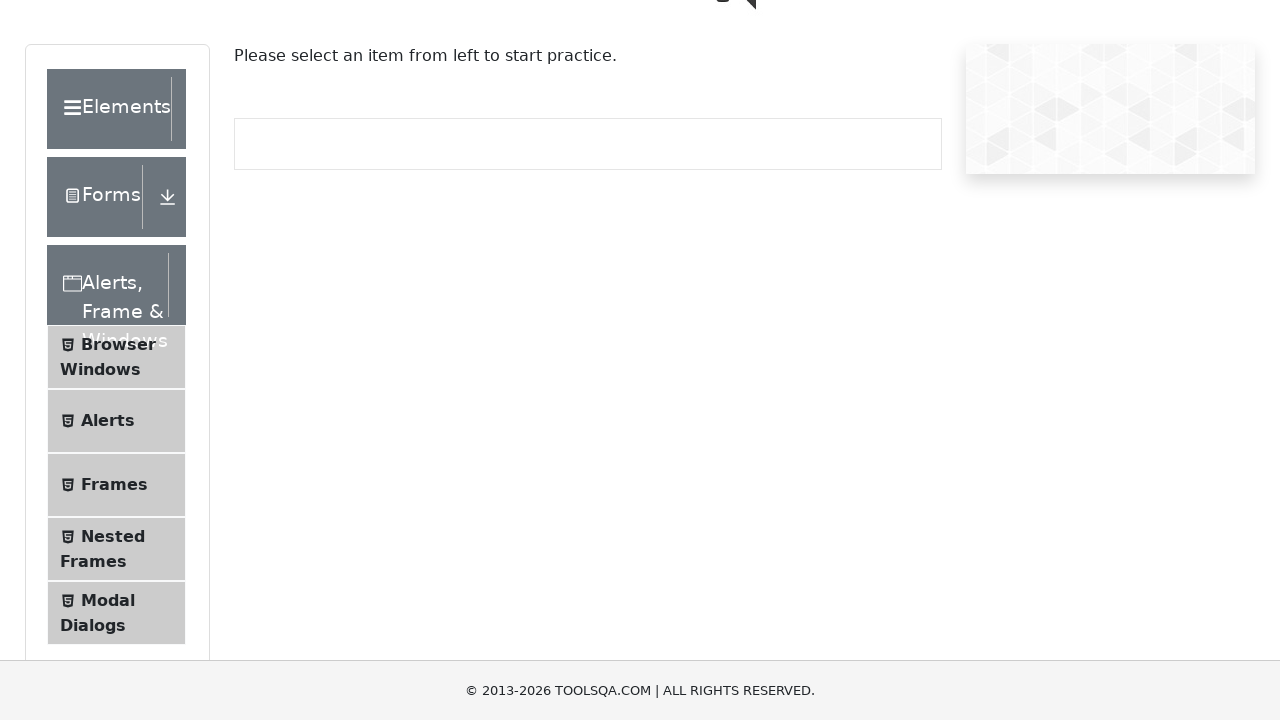

Clicked on 'Browser Windows' menu item at (118, 344) on text=Browser Windows
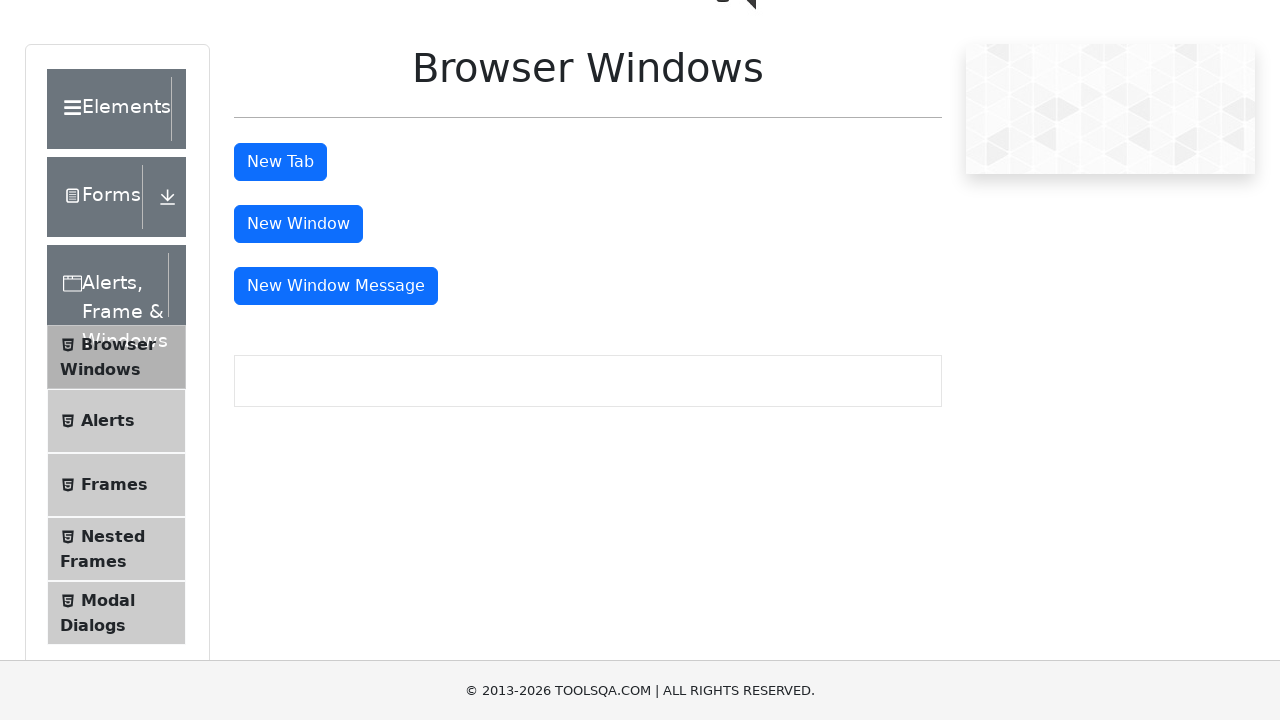

Verified 'New Tab' button is visible
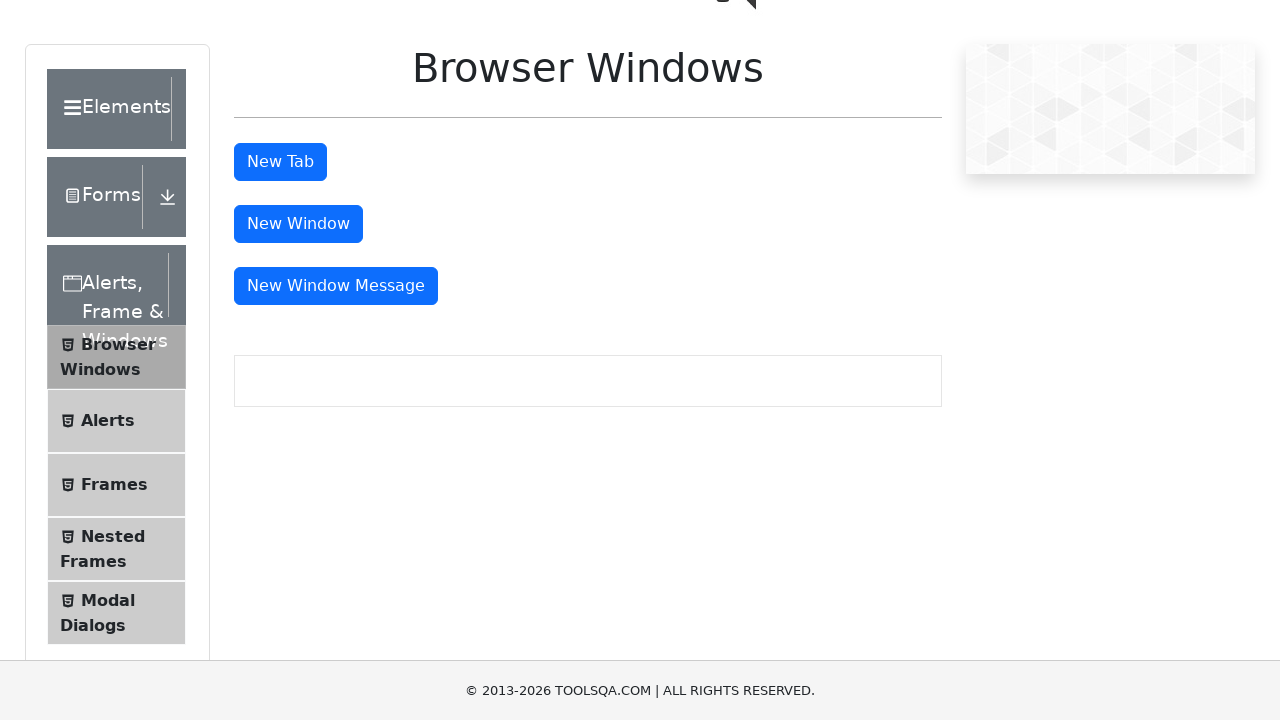

Clicked 'New Tab' button and new tab opened at (280, 162) on #tabButton
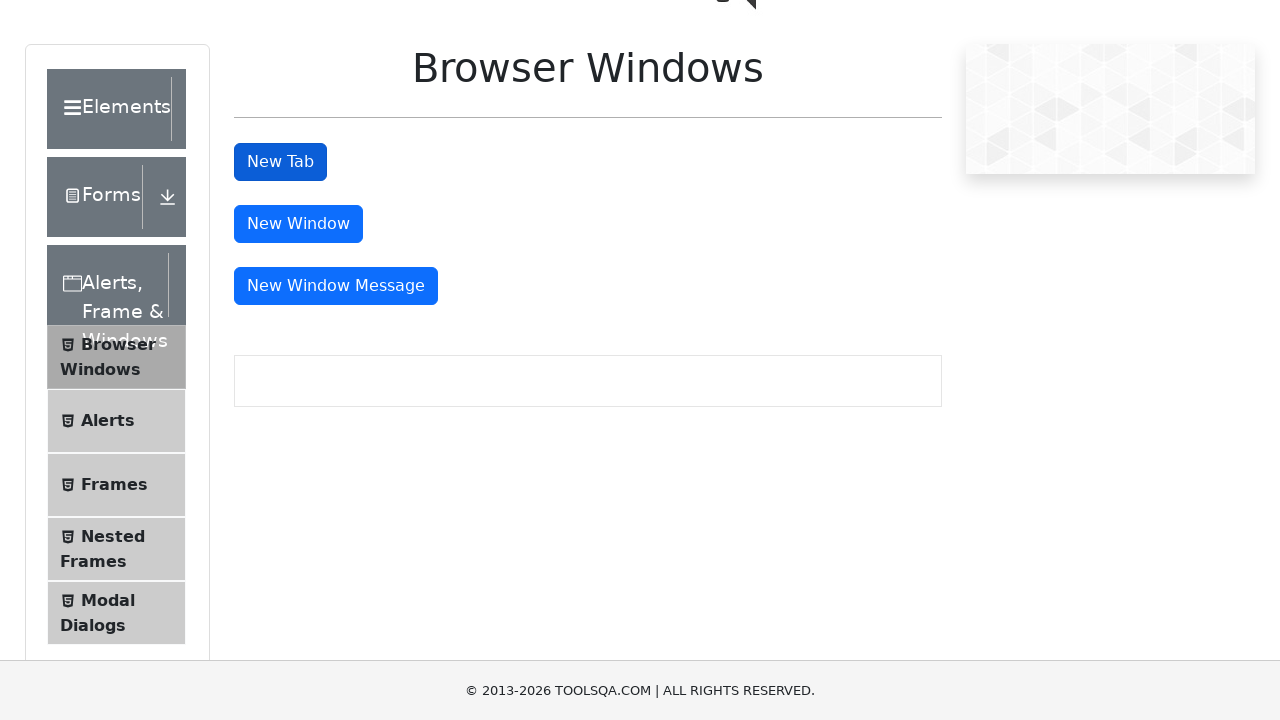

Waited for sample heading to load in new tab
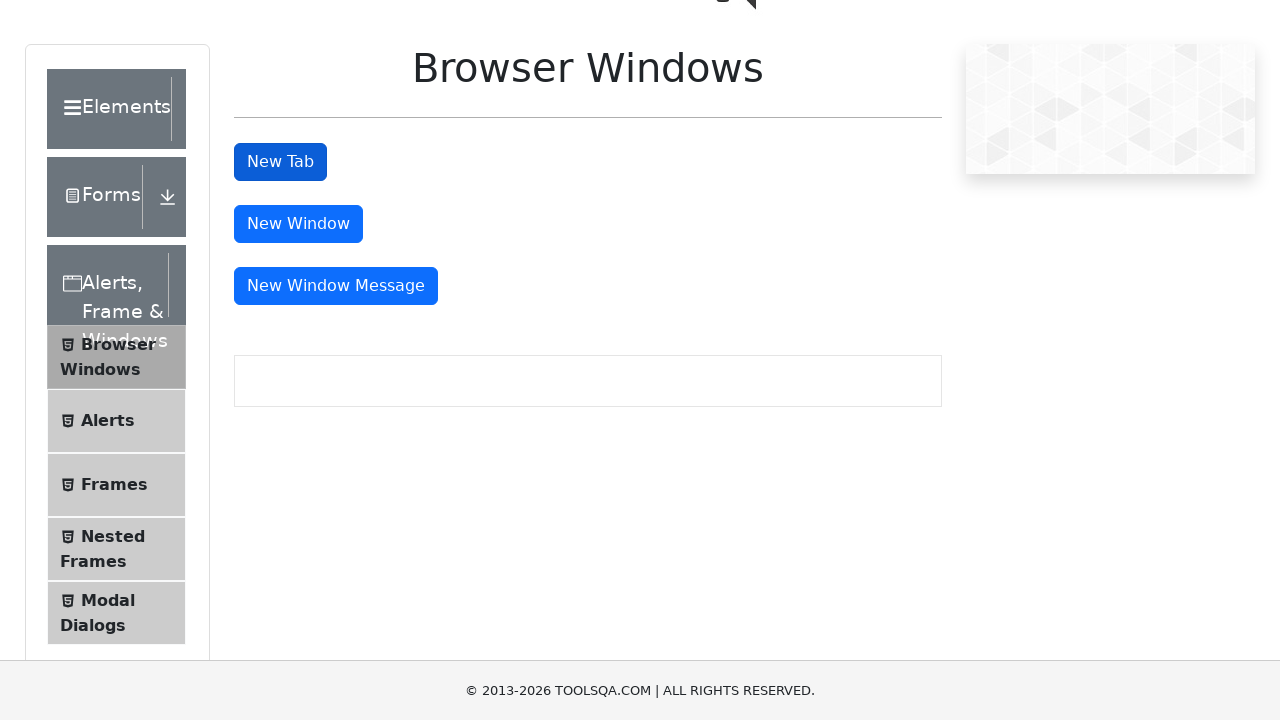

Verified 'This is a sample page' heading is visible on new tab
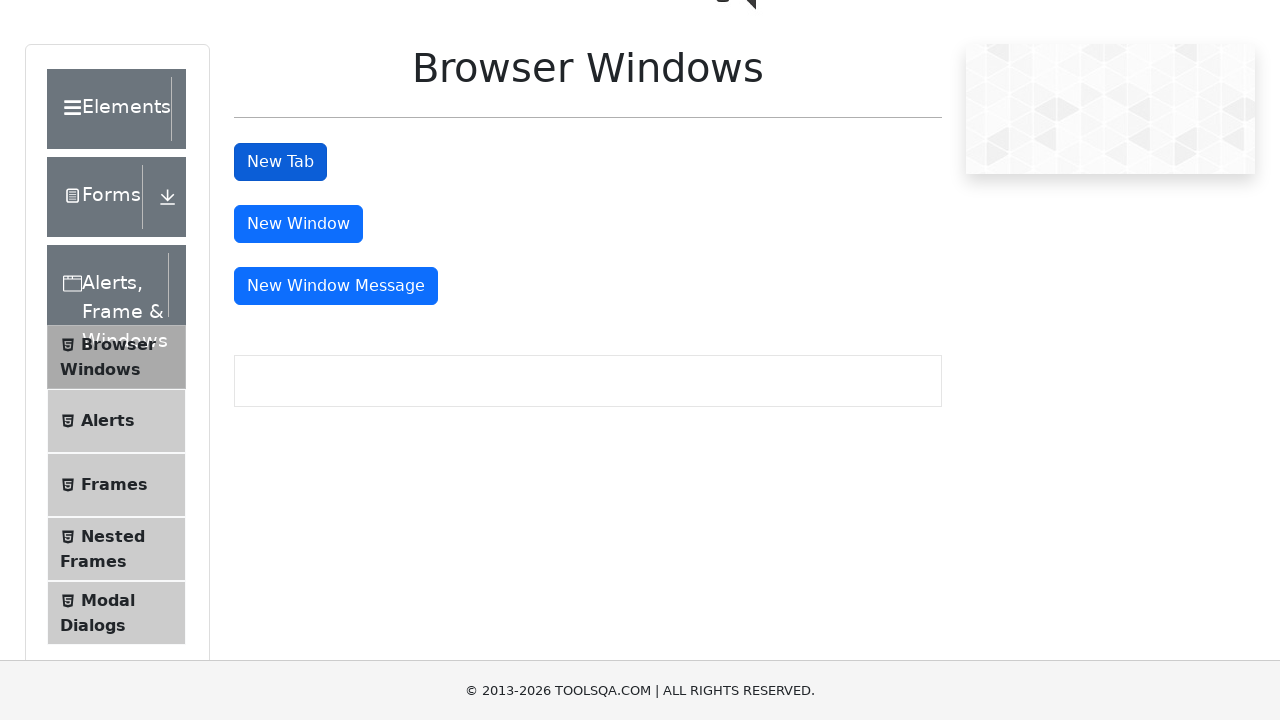

Switched back to original tab
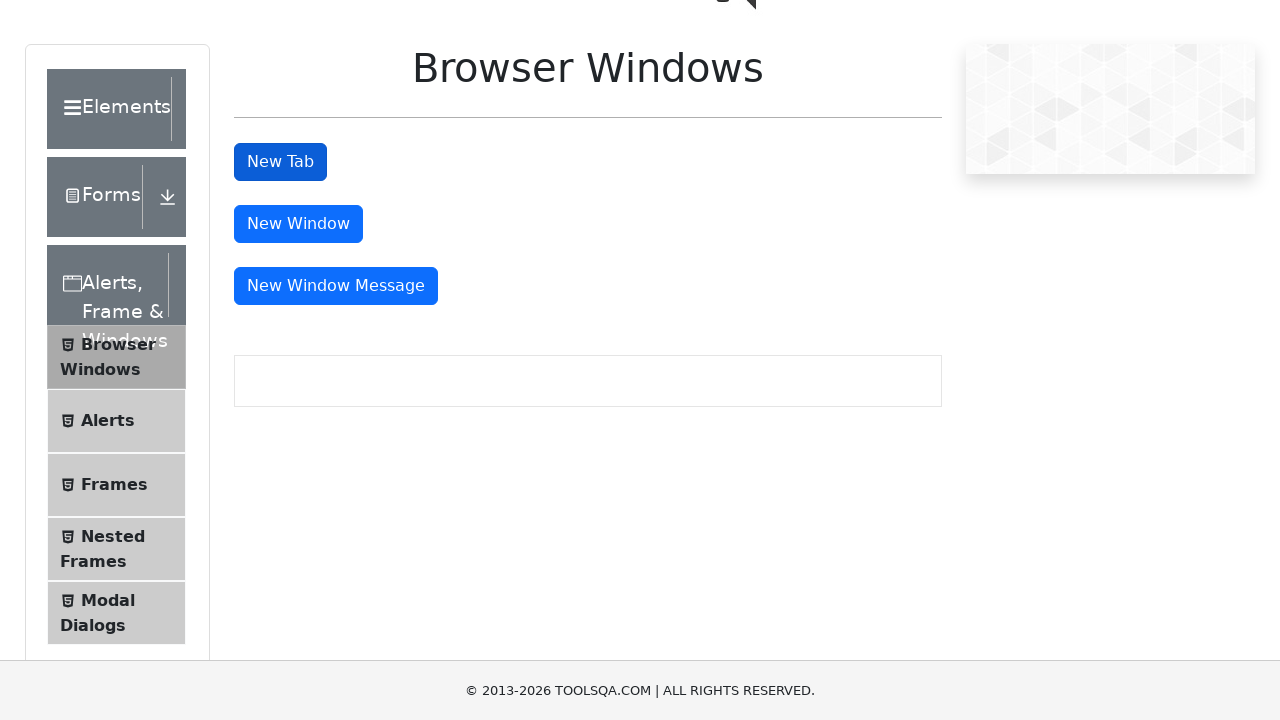

Verified 'New Tab' button is still visible on original tab
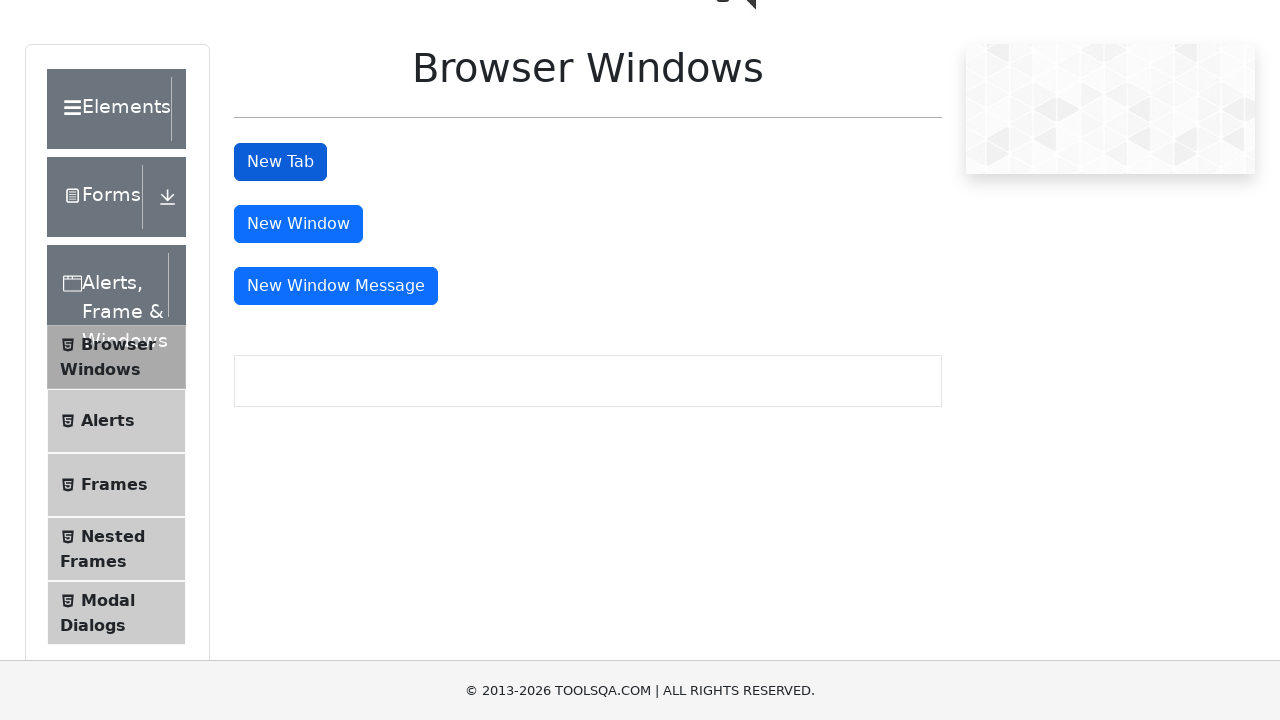

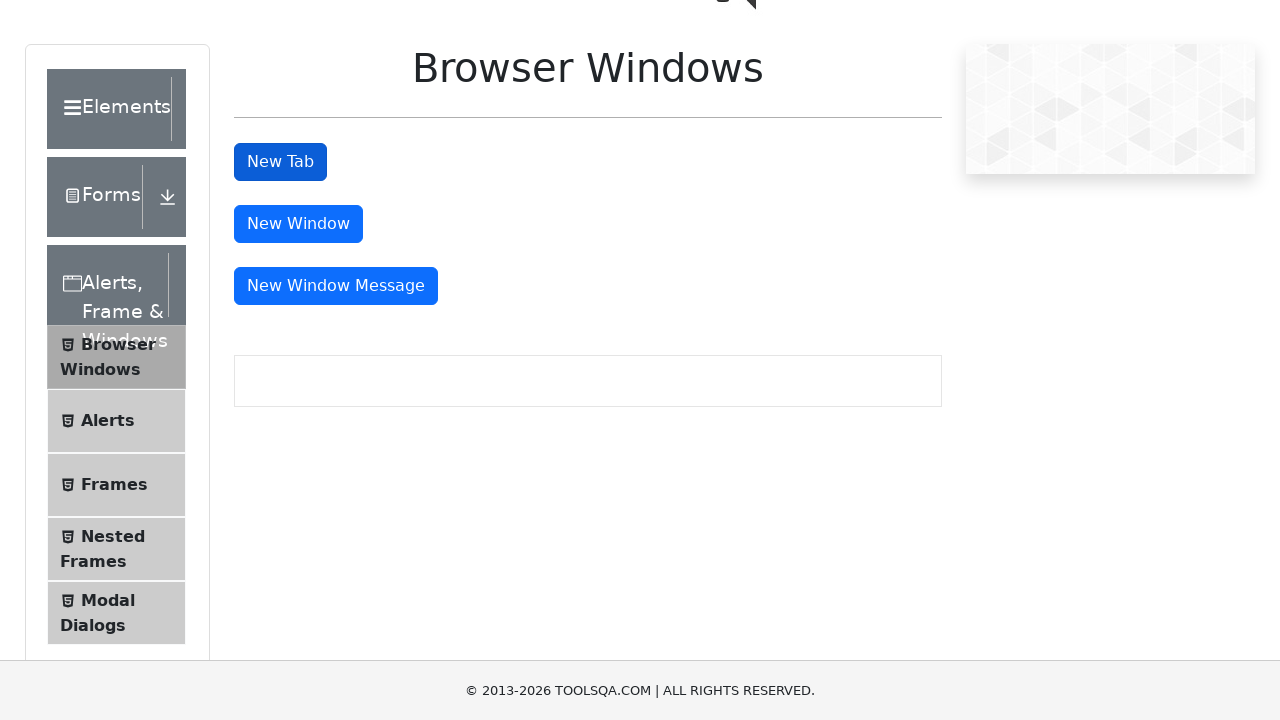